Tests element validation functionality by checking if a button is displayed on the homepage, verifying a textbox is disabled on the edit page, and checking if a checkbox is selected on the radio page.

Starting URL: https://letcode.in

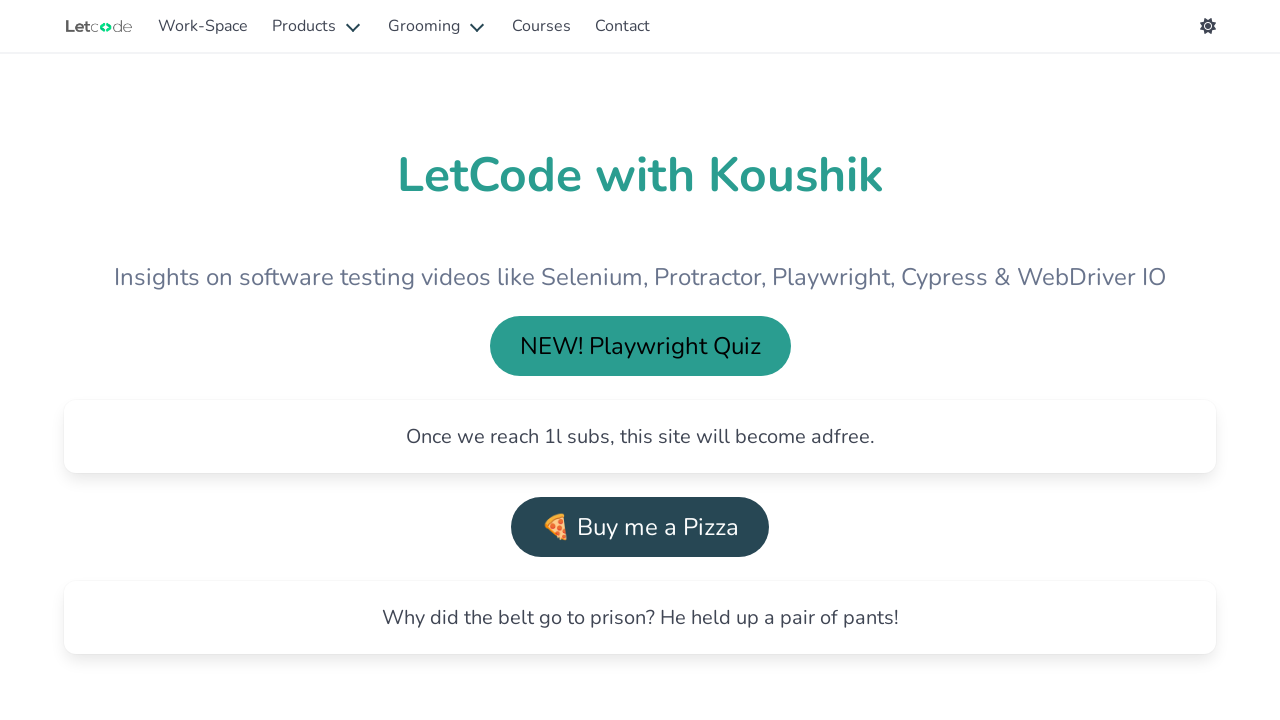

Located login button on homepage
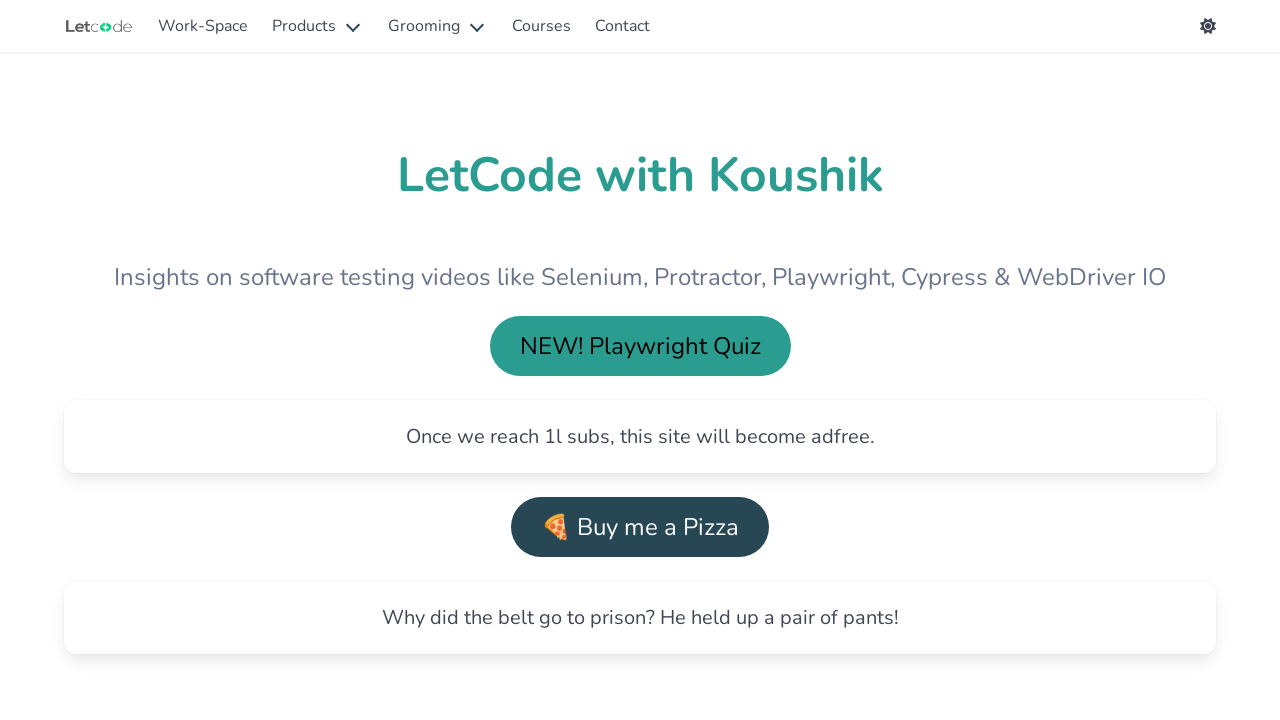

Waited for login button to become visible
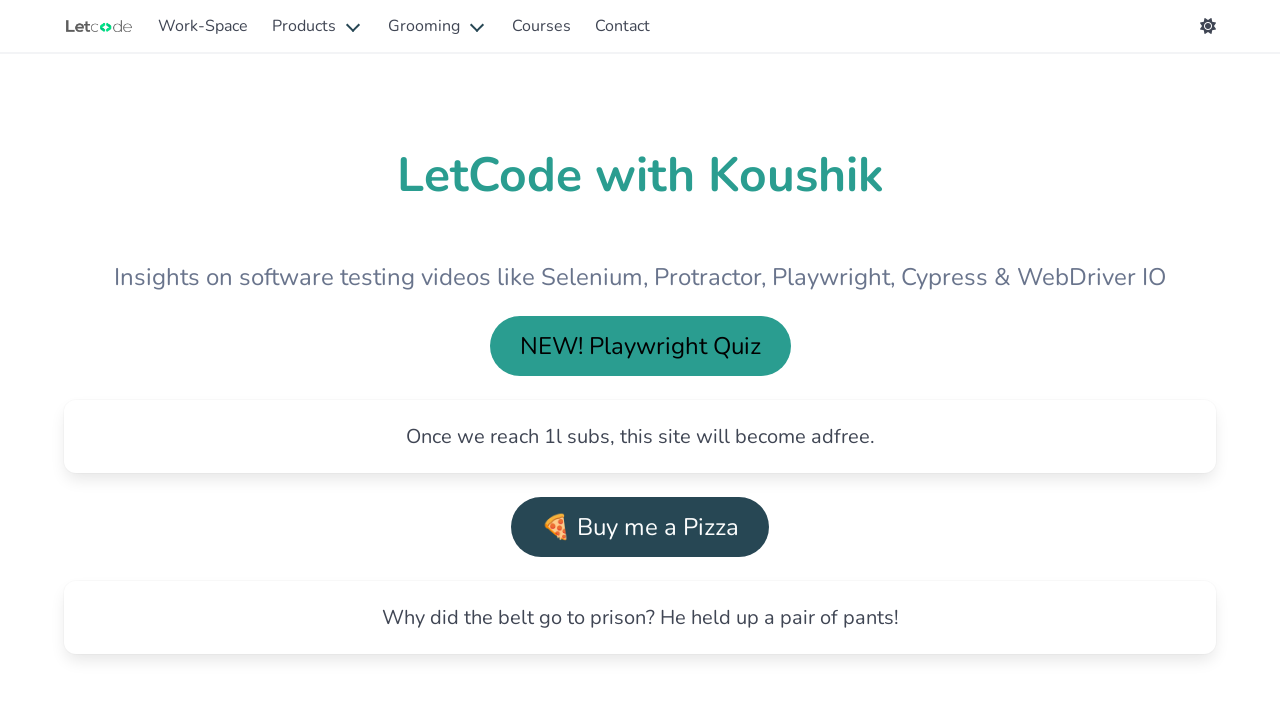

Verified login button is displayed: True
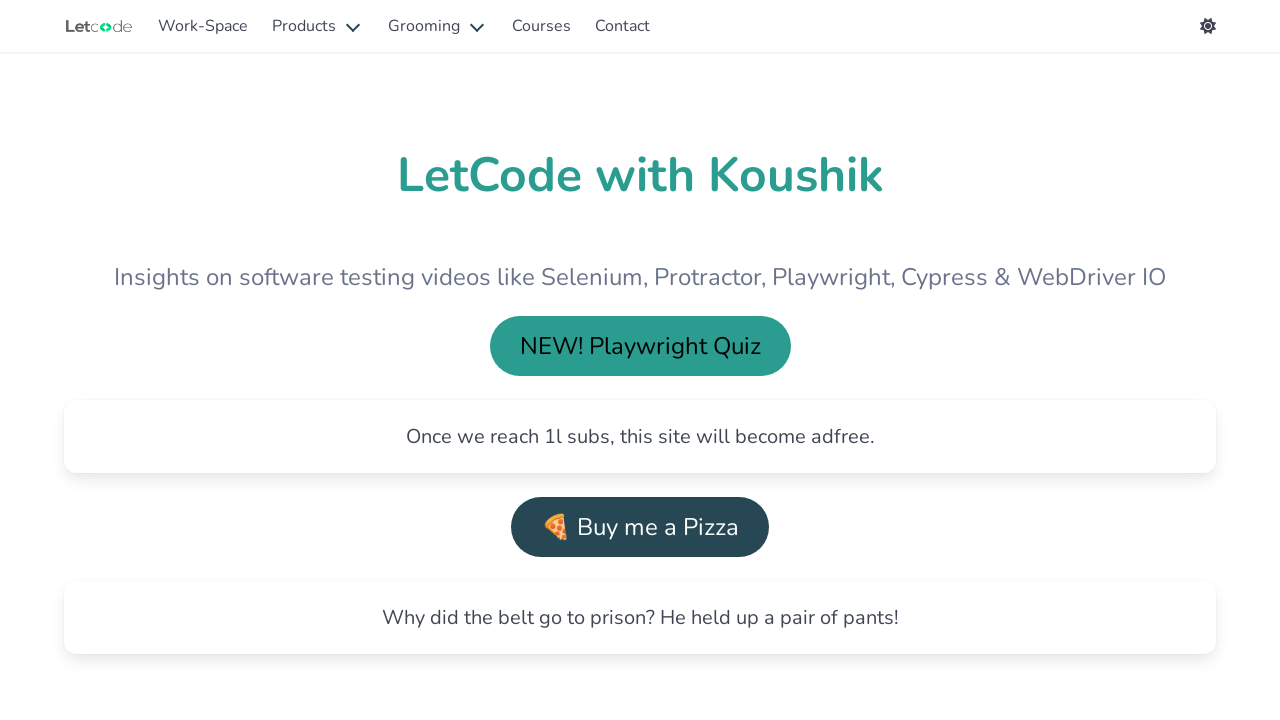

Navigated to edit page at https://letcode.in/edit
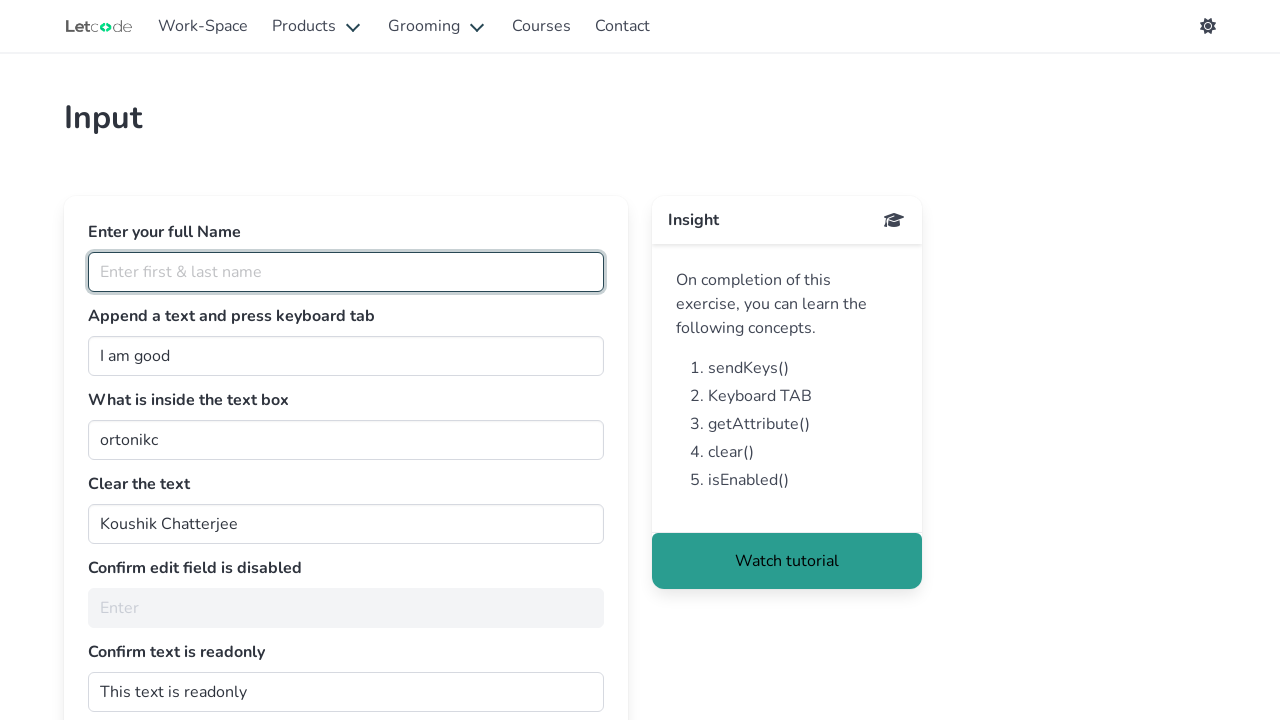

Located textbox element with id 'noEdit'
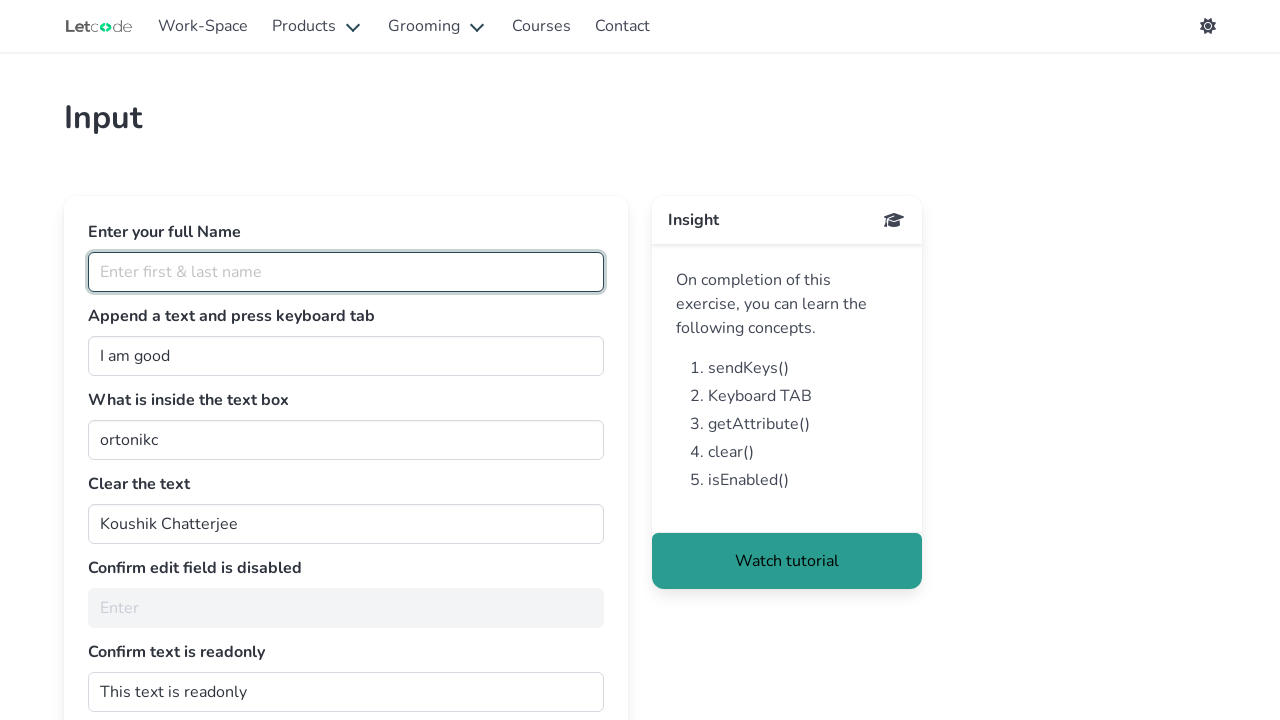

Waited for textbox to become visible
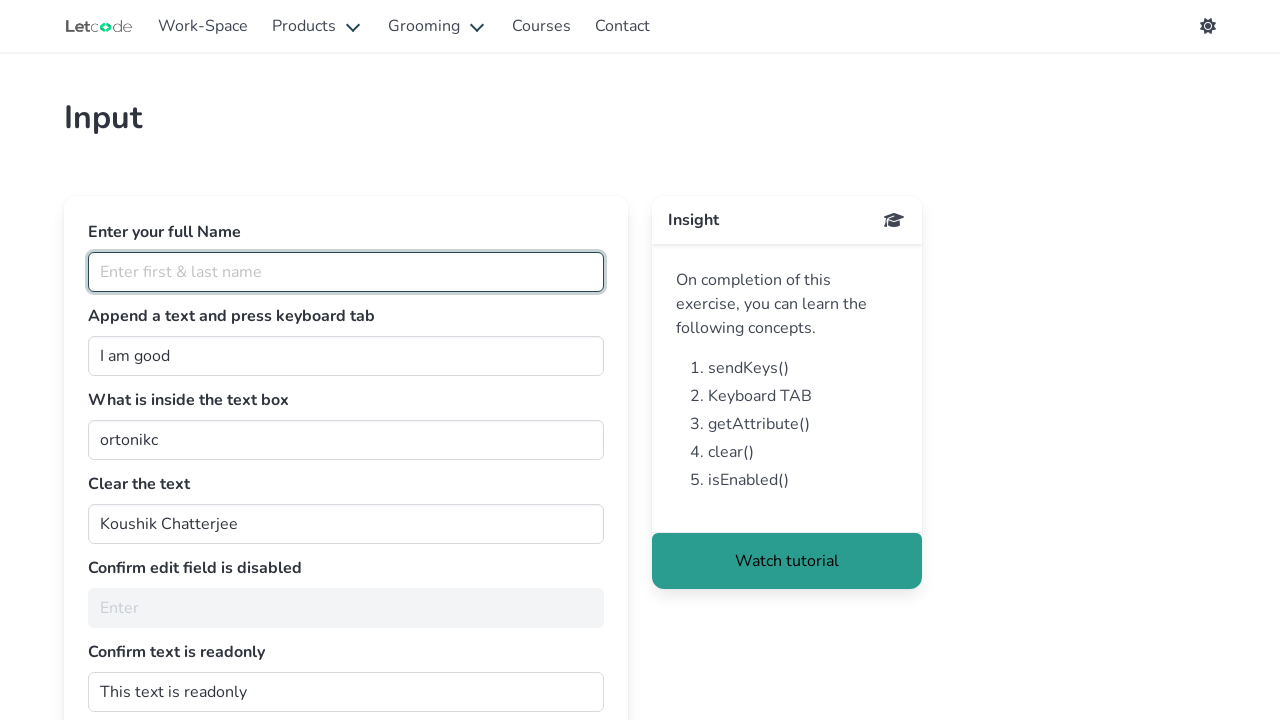

Verified textbox is enabled: False
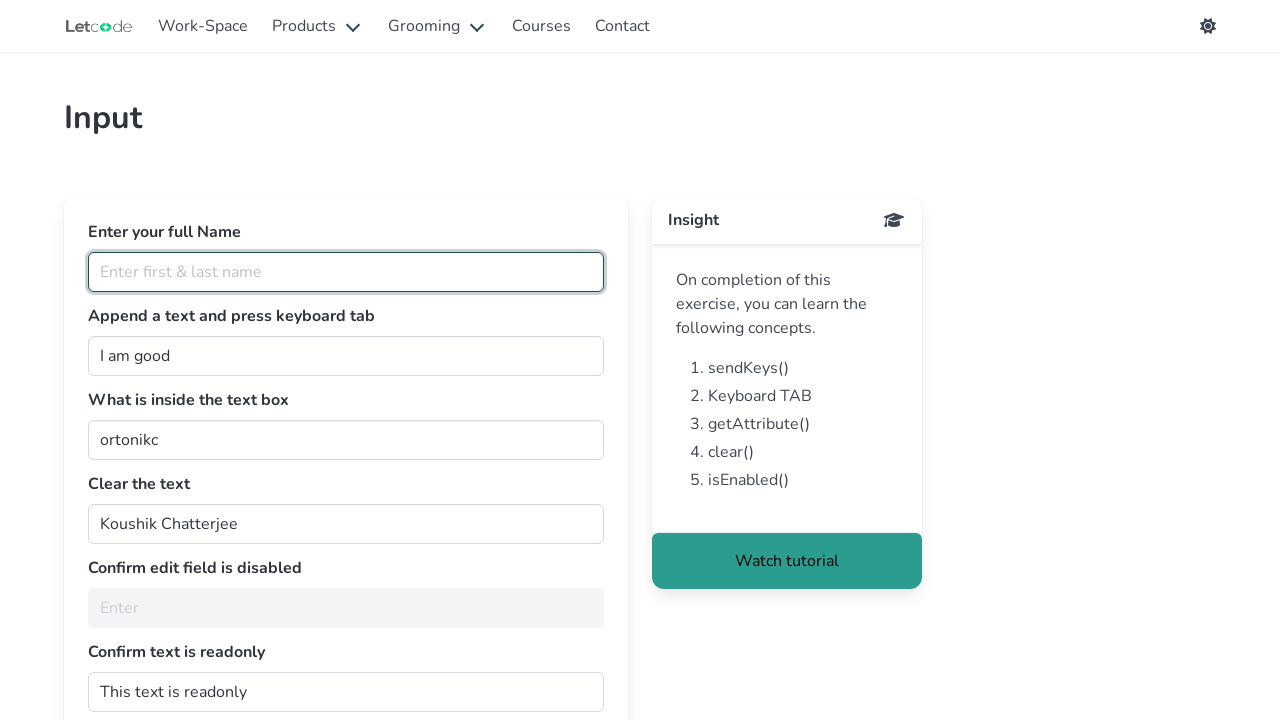

Navigated to radio page at https://letcode.in/radio
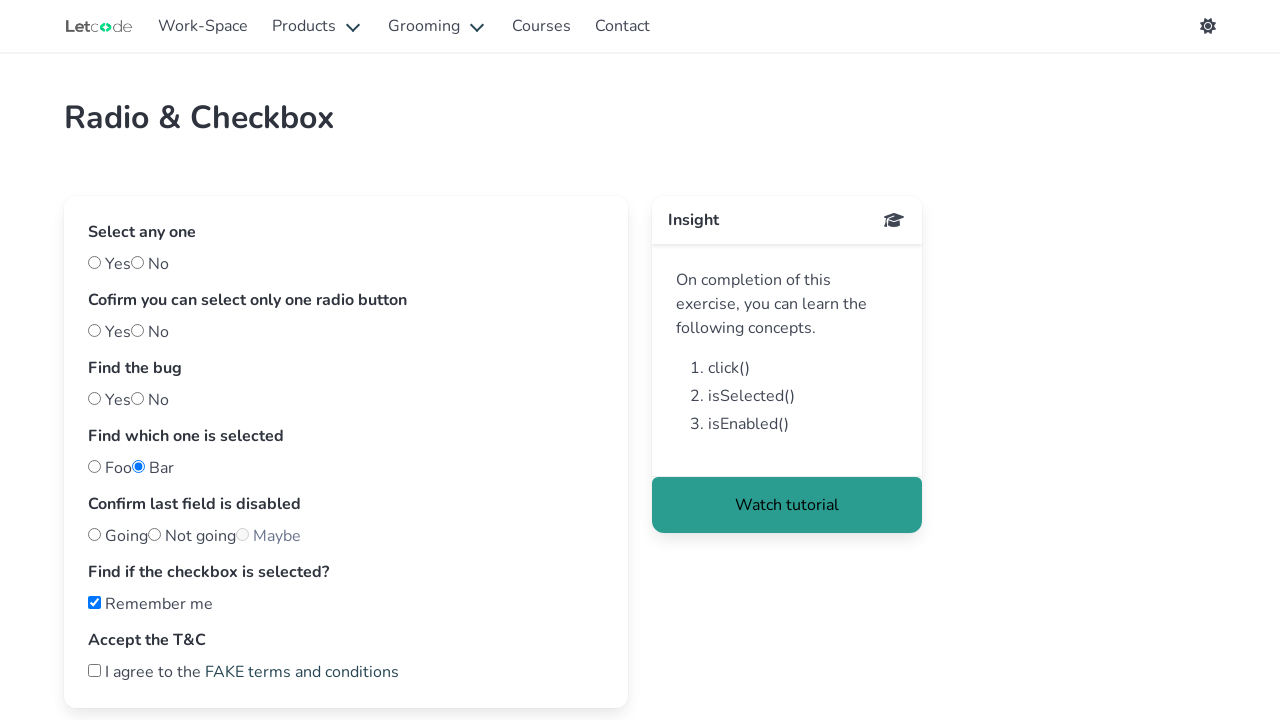

Located first checkbox element on radio page
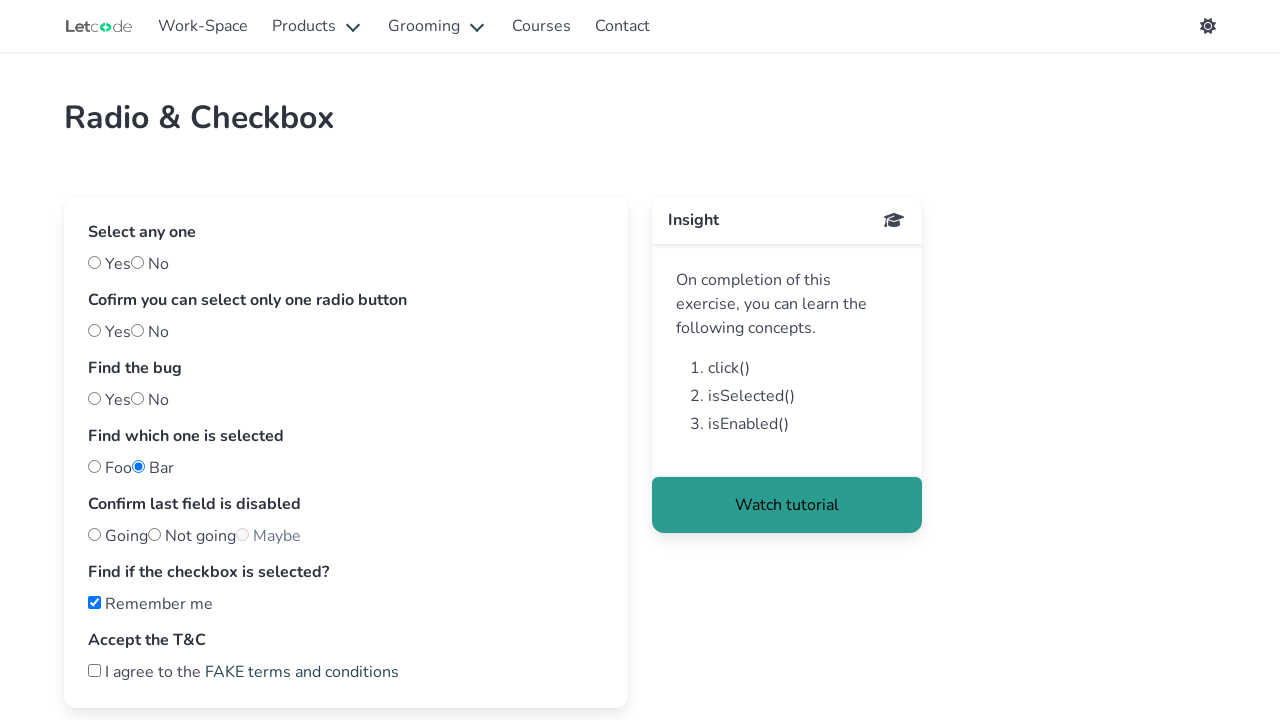

Waited for checkbox to become visible
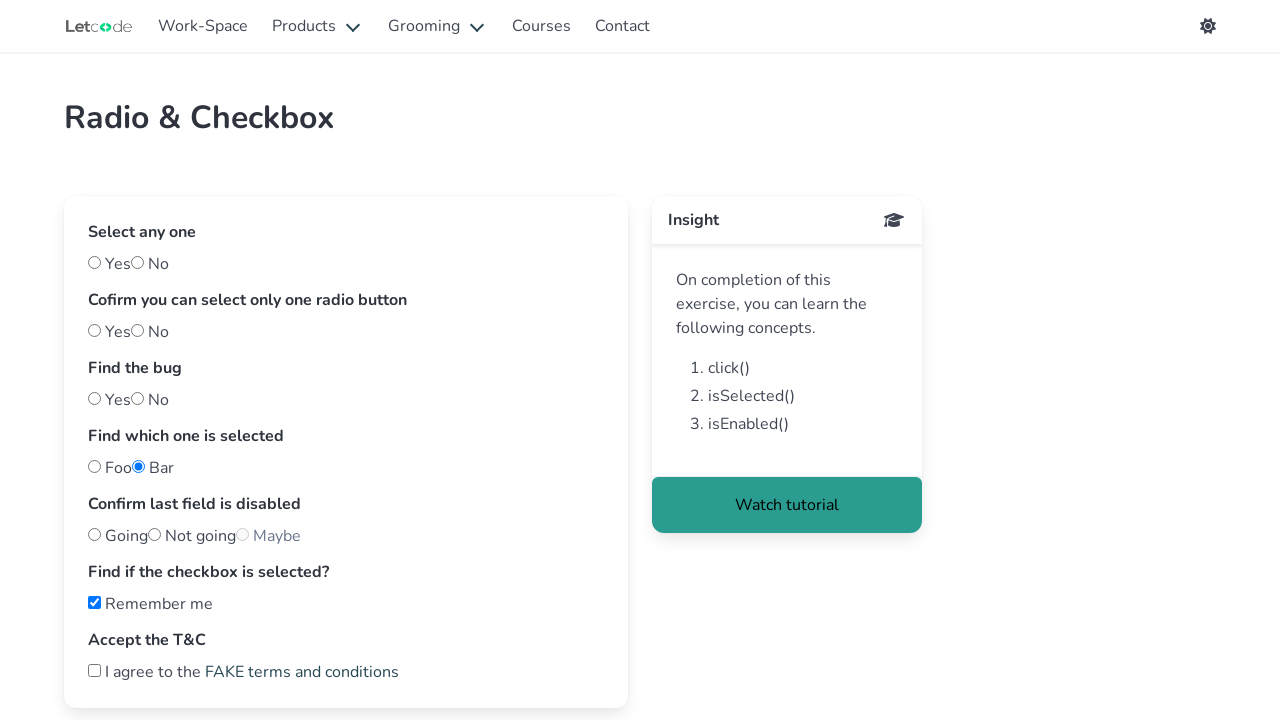

Verified checkbox is selected: True
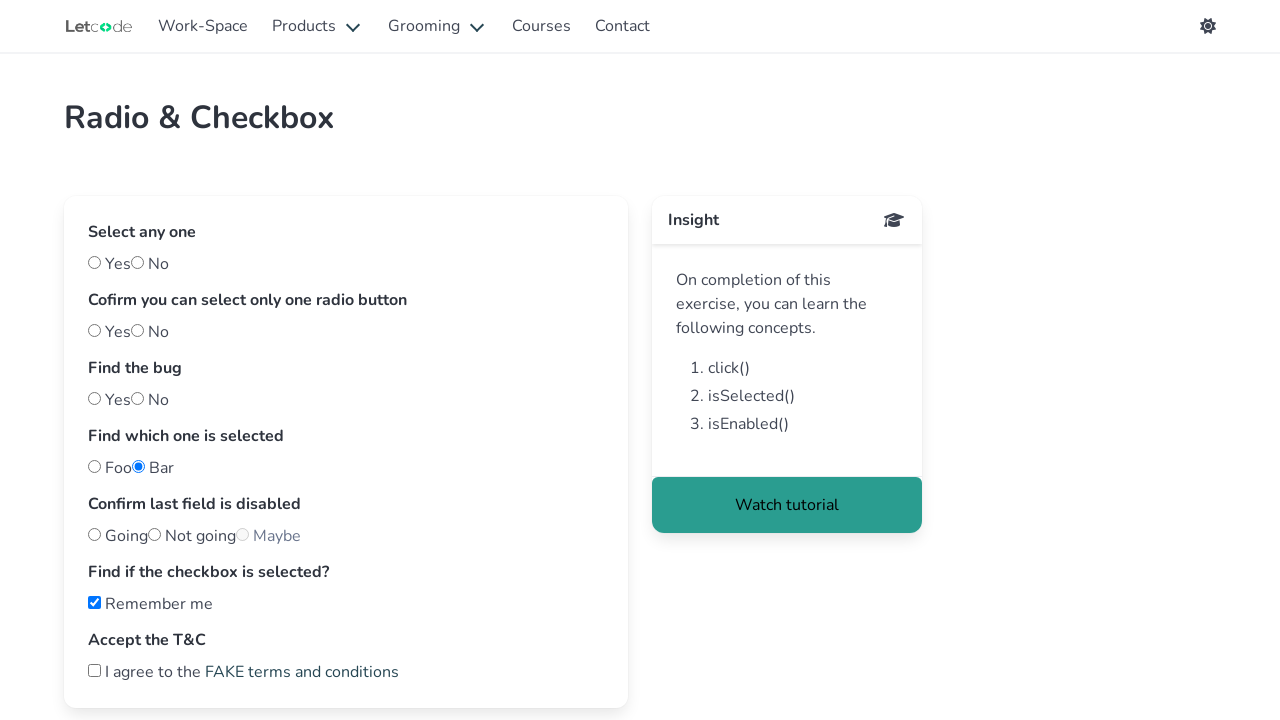

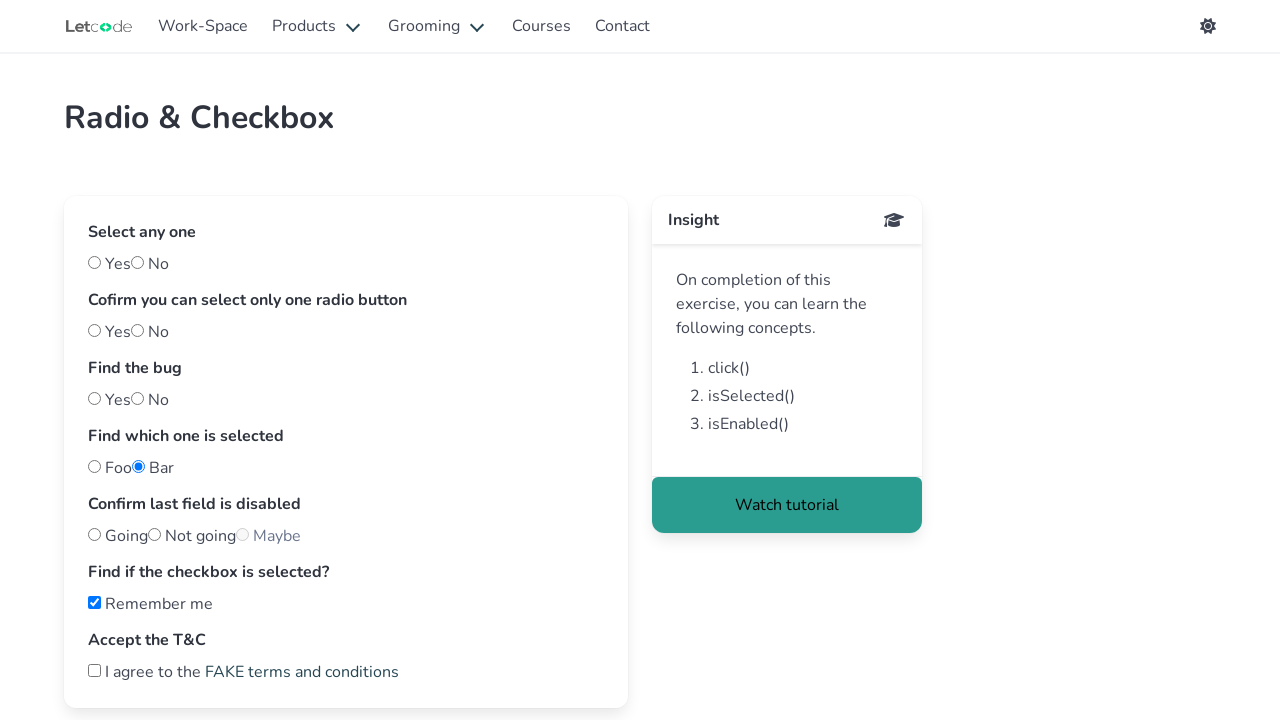